Tests accepting a JavaScript alert by clicking the first alert button, verifying the alert text, and accepting it

Starting URL: https://testcenter.techproeducation.com/index.php?page=javascript-alerts

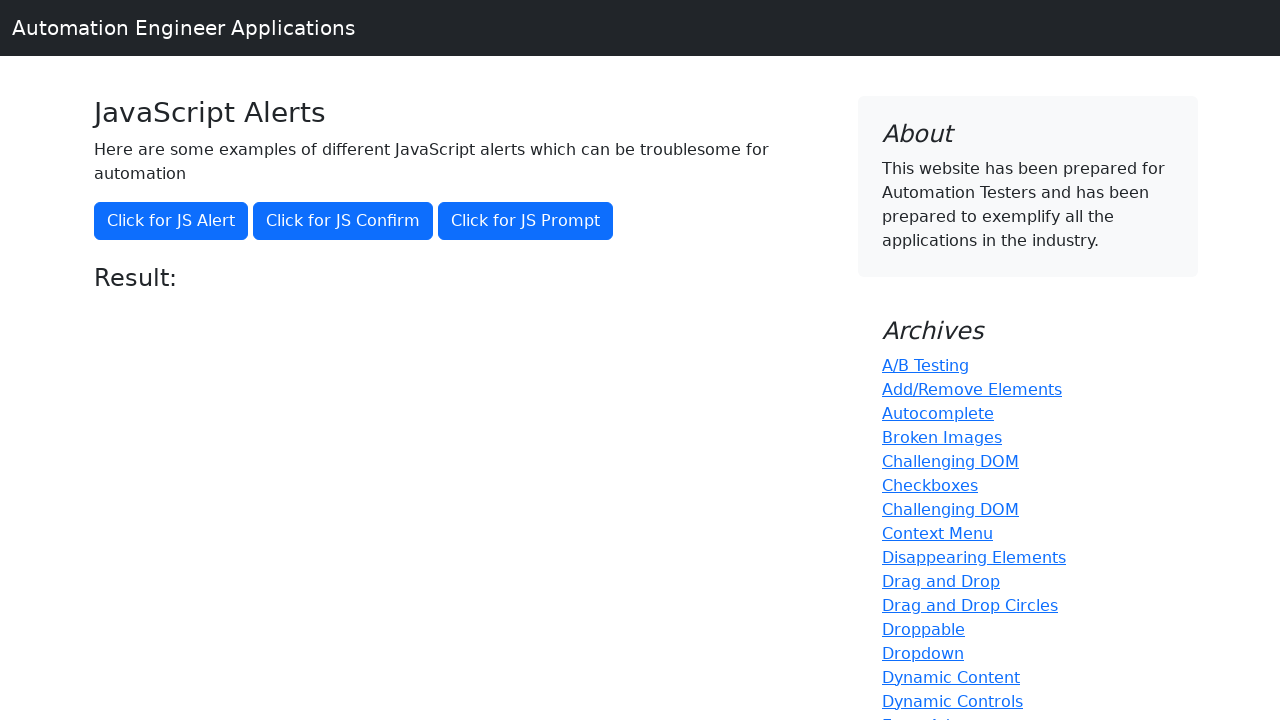

Clicked the first alert button to trigger JavaScript alert at (171, 221) on xpath=//button[@onclick='jsAlert()']
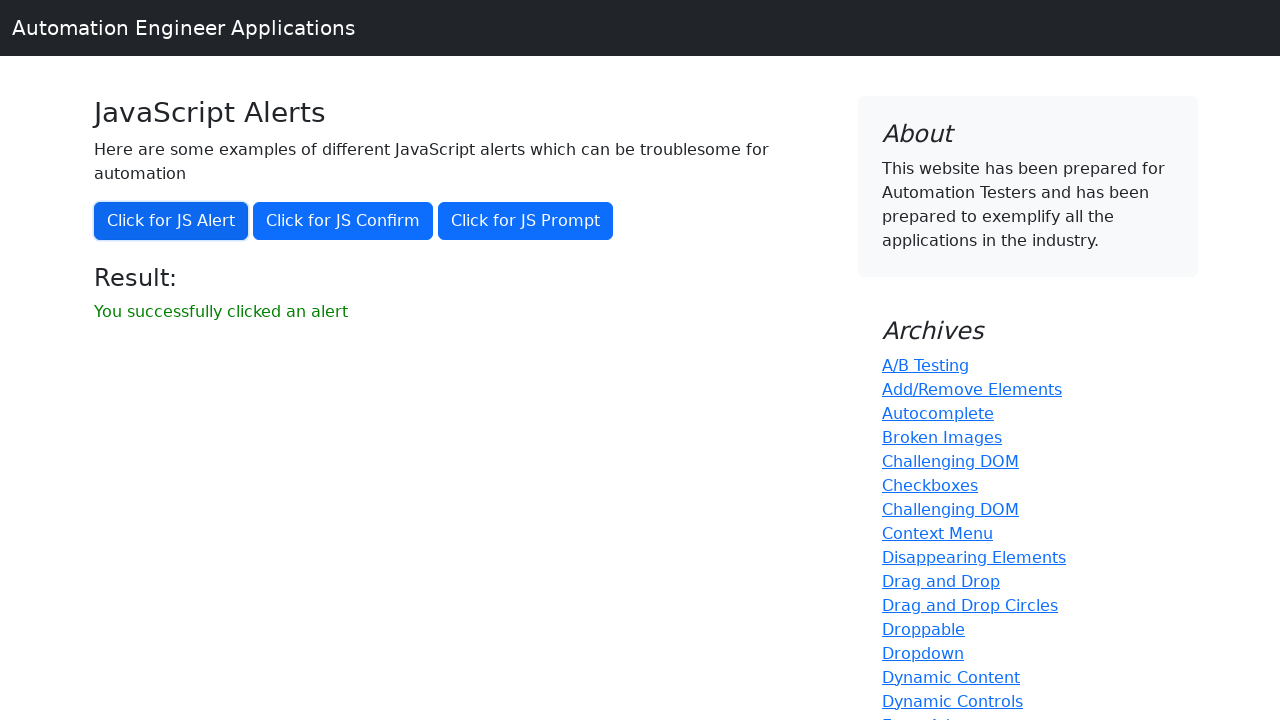

Set up dialog handler to accept the alert
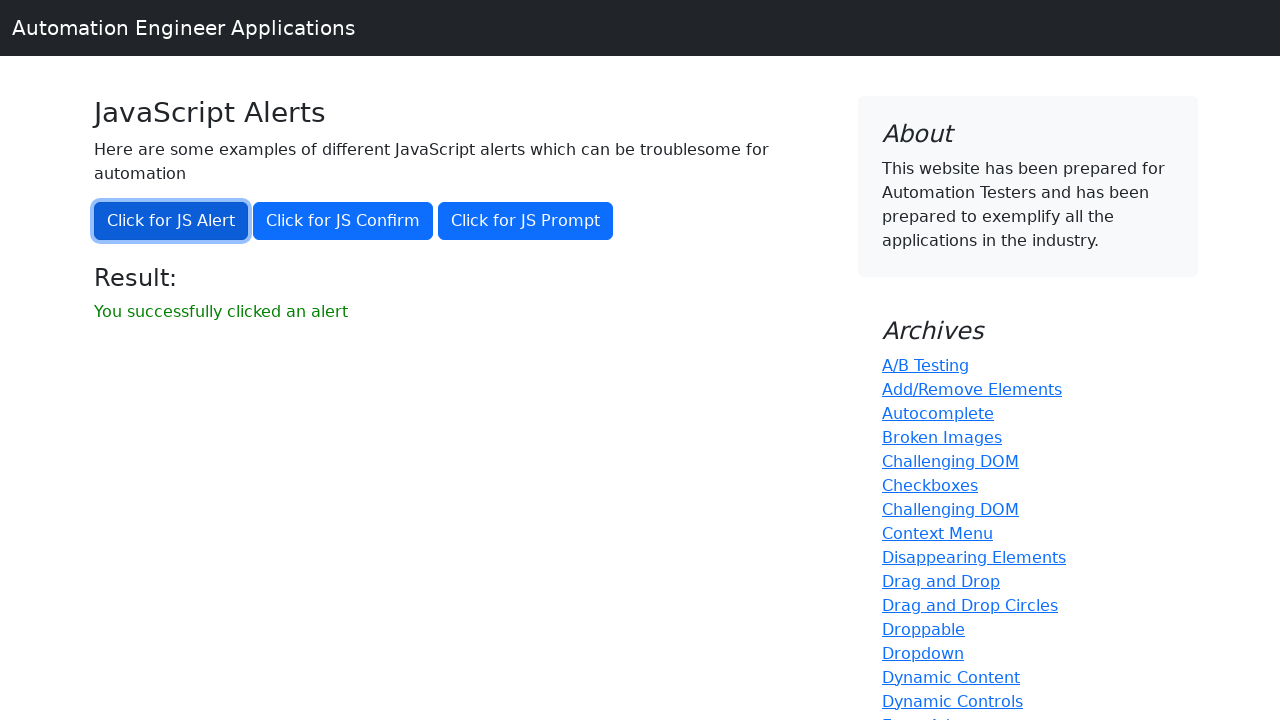

Verified success message appeared: 'You successfully clicked an alert'
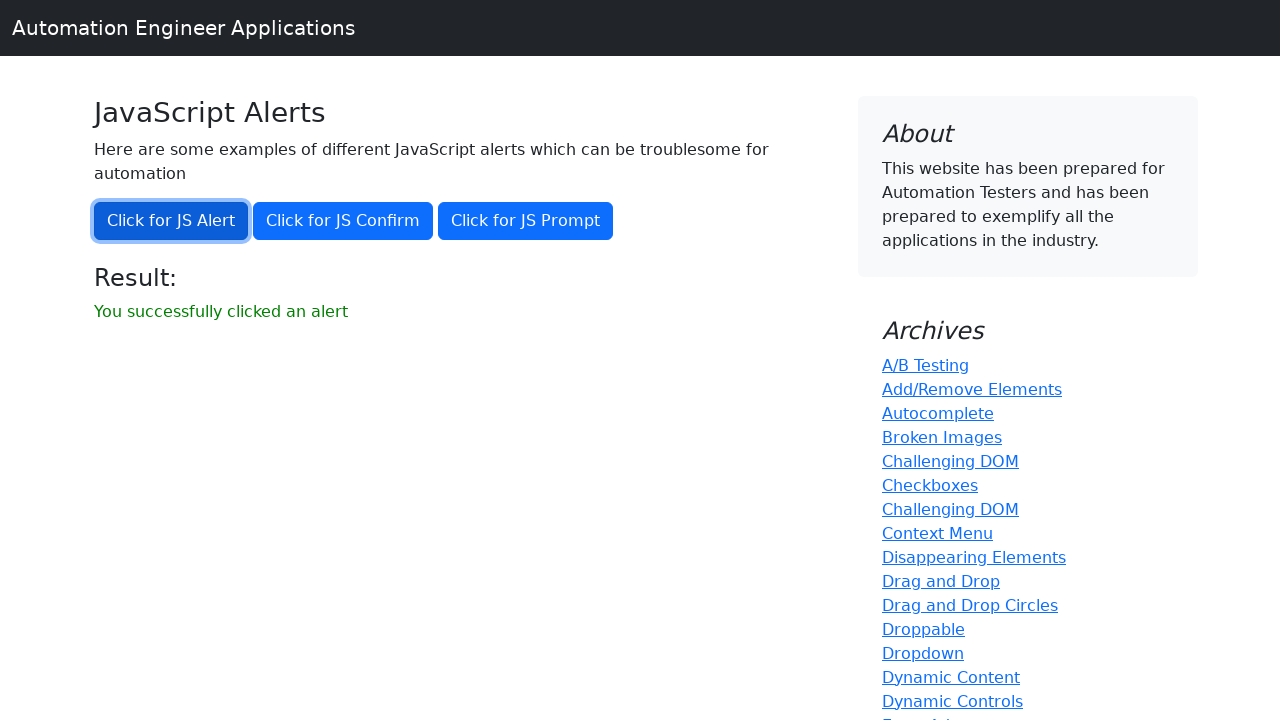

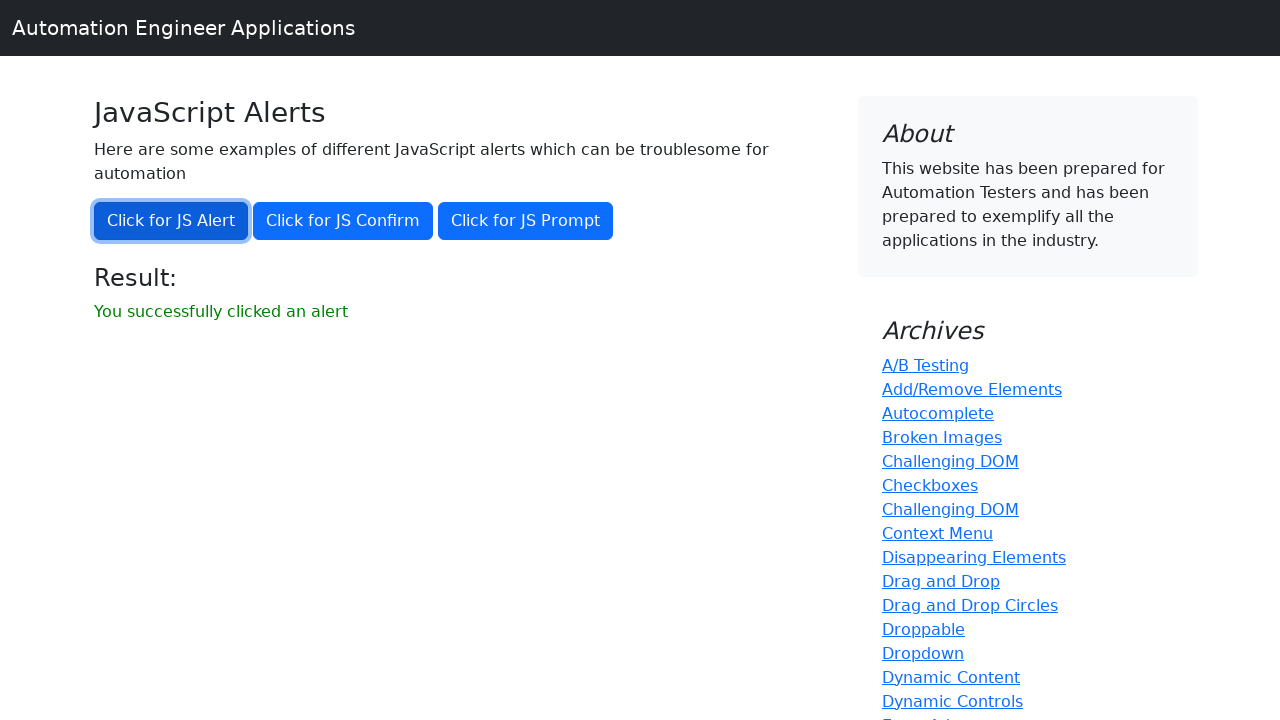